Tests URL verification after navigating to the switch-window page from the homepage

Starting URL: https://formy-project.herokuapp.com/

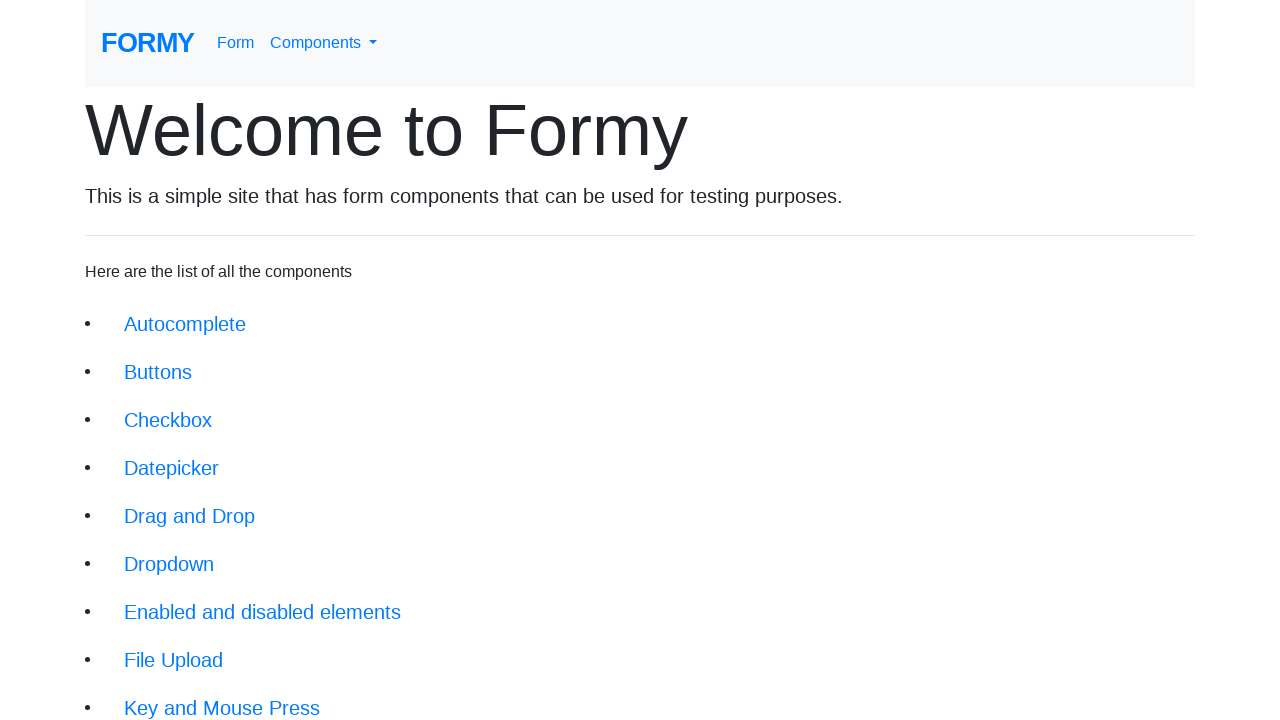

Clicked on the switch window link (13th item in the list) at (191, 648) on xpath=/html/body/div/div/li[13]/a
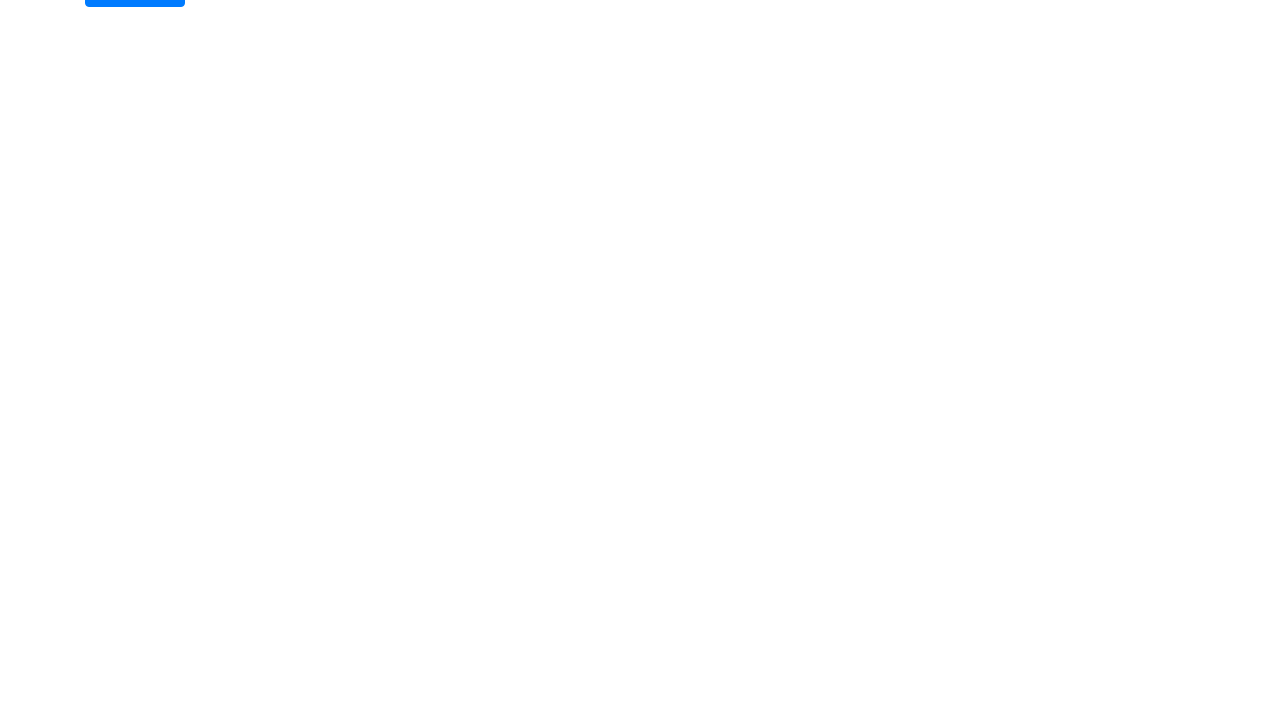

Verified URL is correct: https://formy-project.herokuapp.com/switch-window
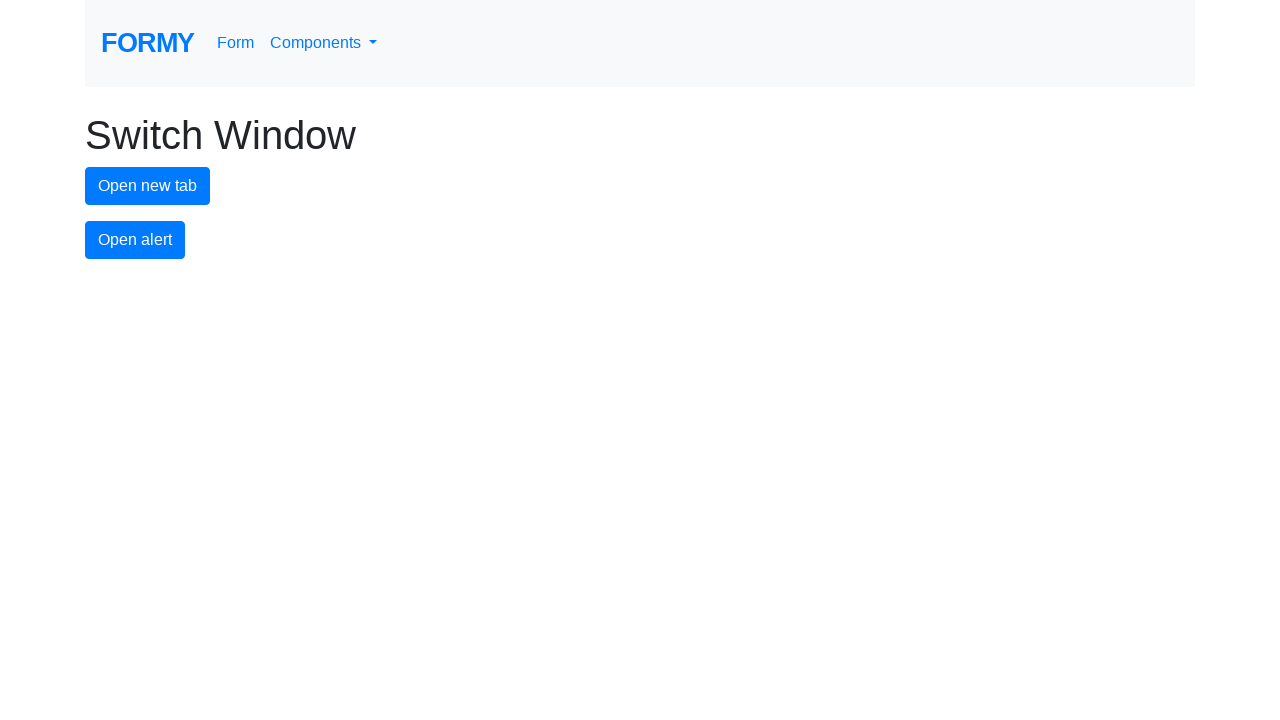

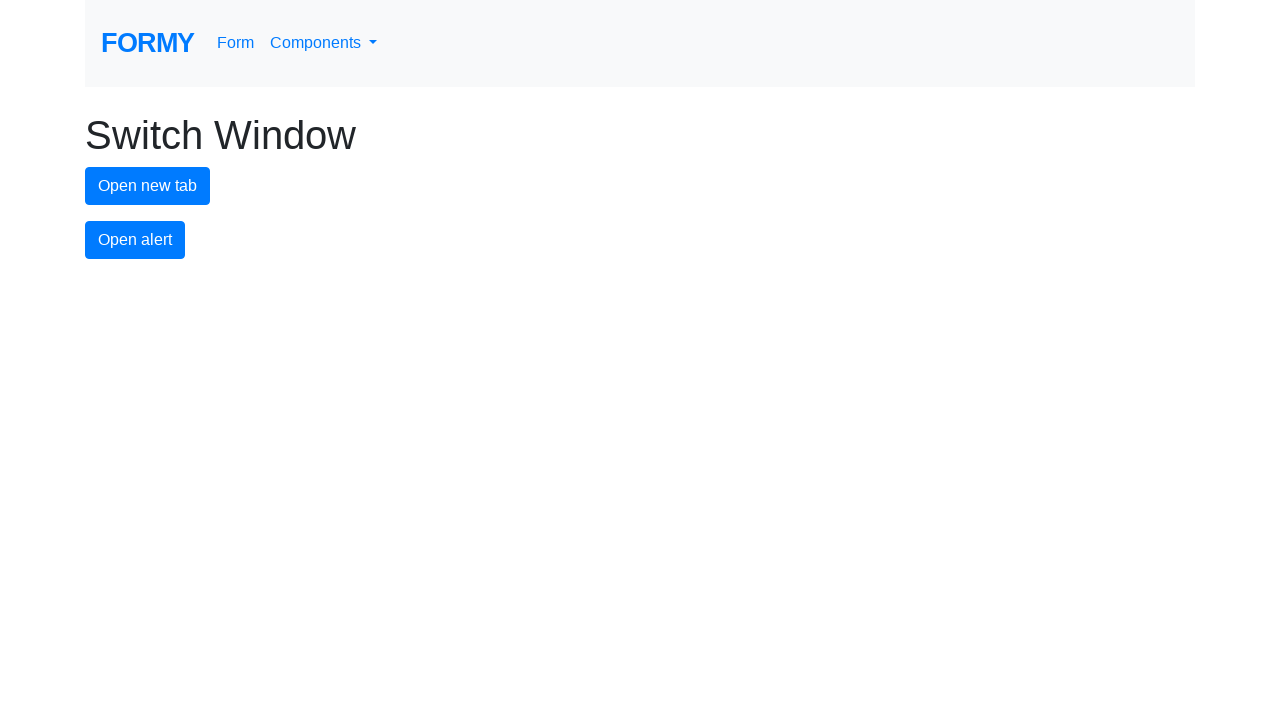